Tests JavaScript alert popup handling by triggering an alert and accepting it

Starting URL: https://the-internet.herokuapp.com/javascript_alerts

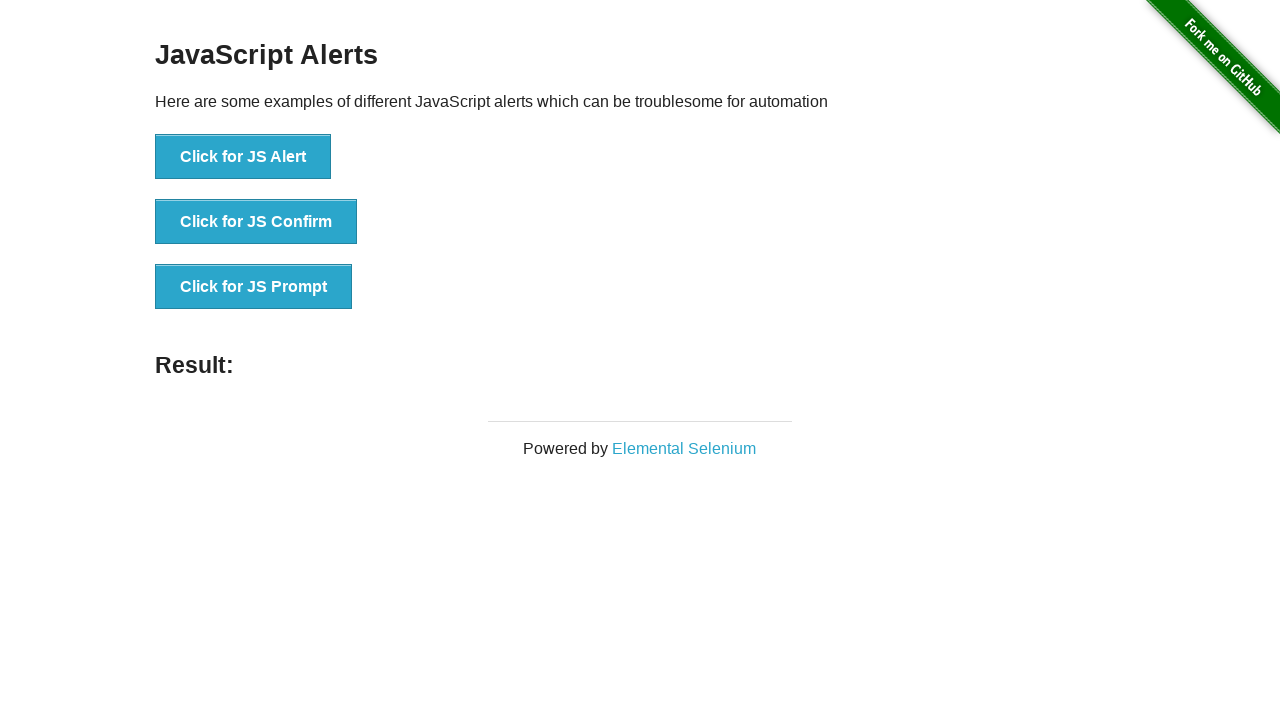

Clicked button to trigger JavaScript alert at (243, 157) on xpath=//button[normalize-space()='Click for JS Alert']
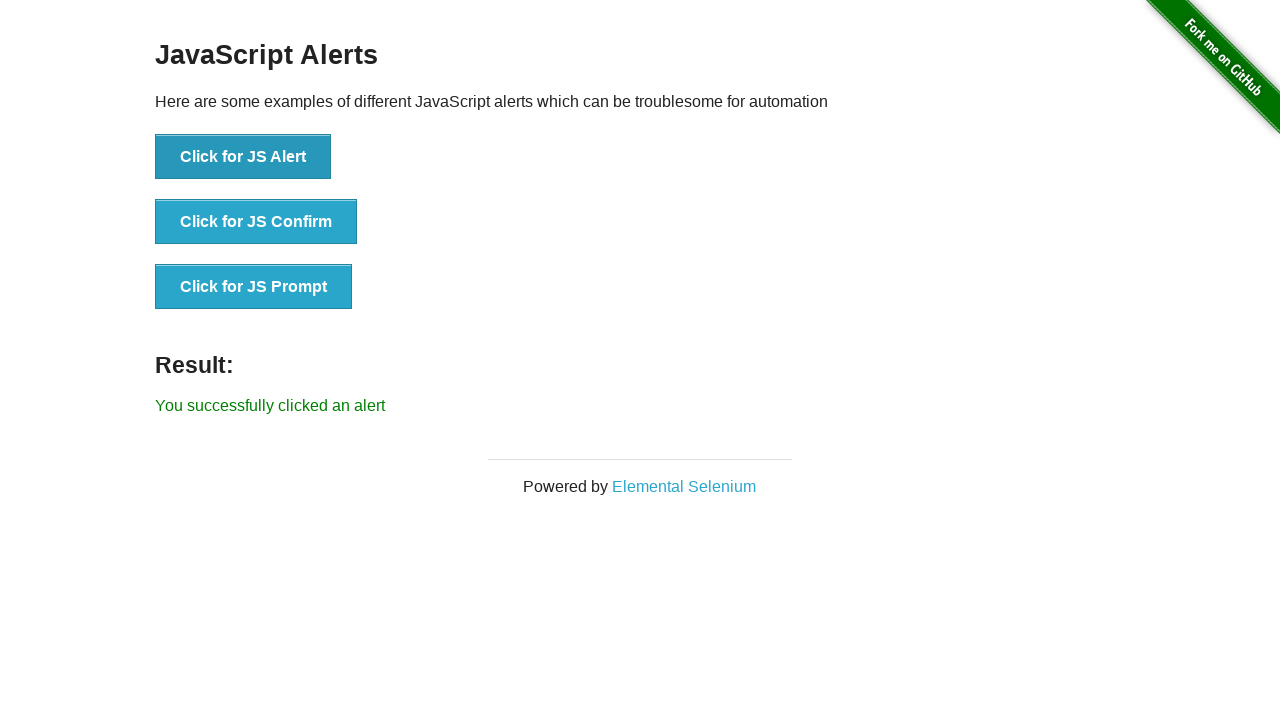

Set up alert handler to automatically accept dialogs
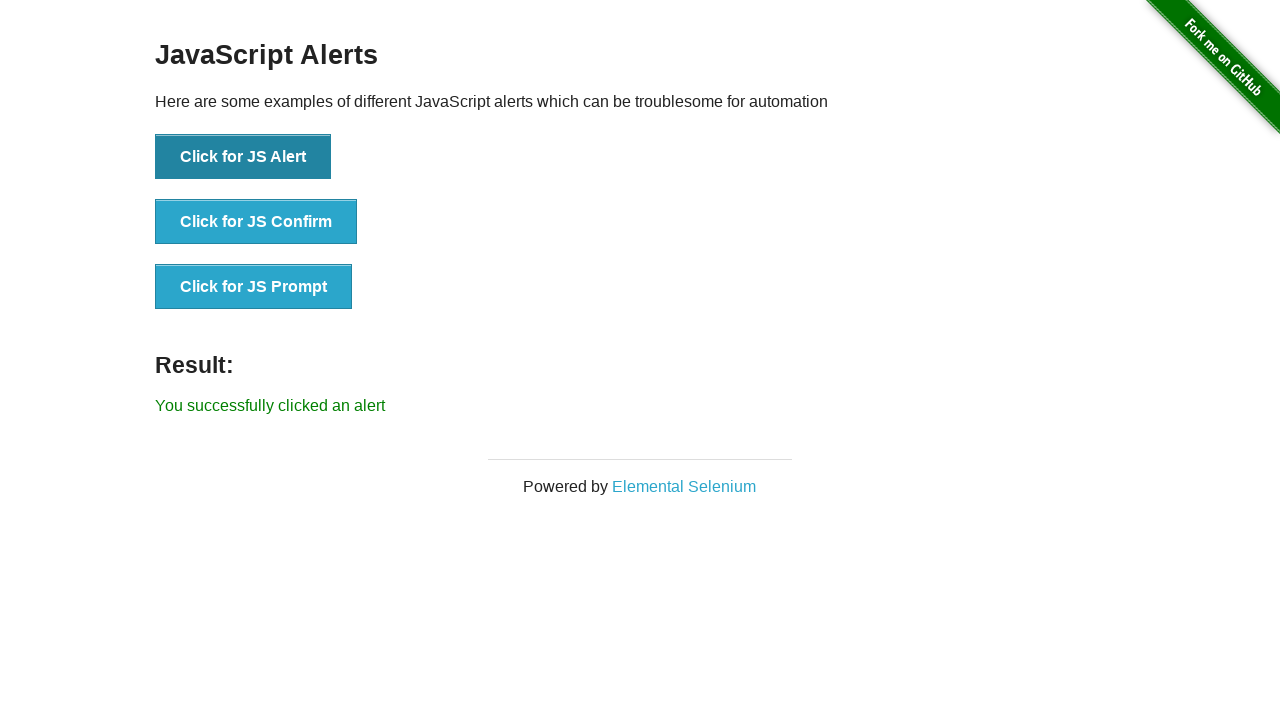

Clicked button again to trigger JavaScript alert and verify handler works at (243, 157) on xpath=//button[normalize-space()='Click for JS Alert']
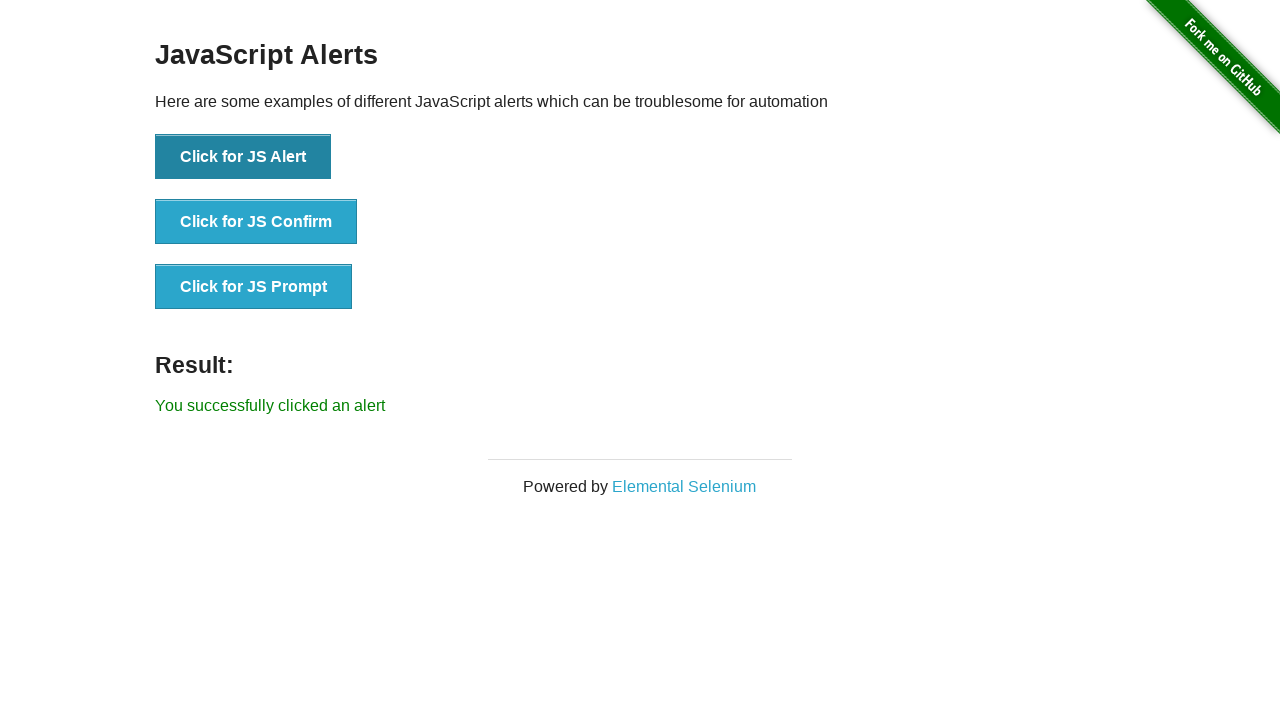

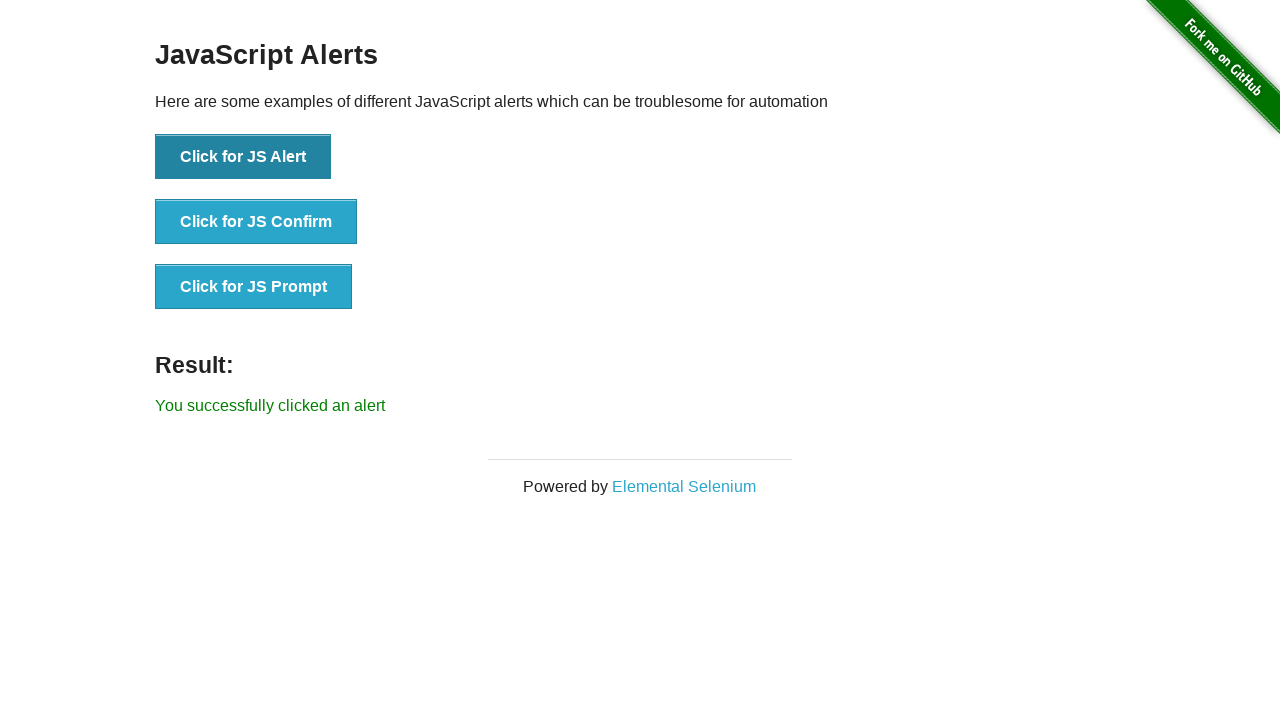